Tests various UI controls including dropdown selection, radio button clicking, and checkbox interactions on a practice form page

Starting URL: https://rahulshettyacademy.com/loginpagePractise/

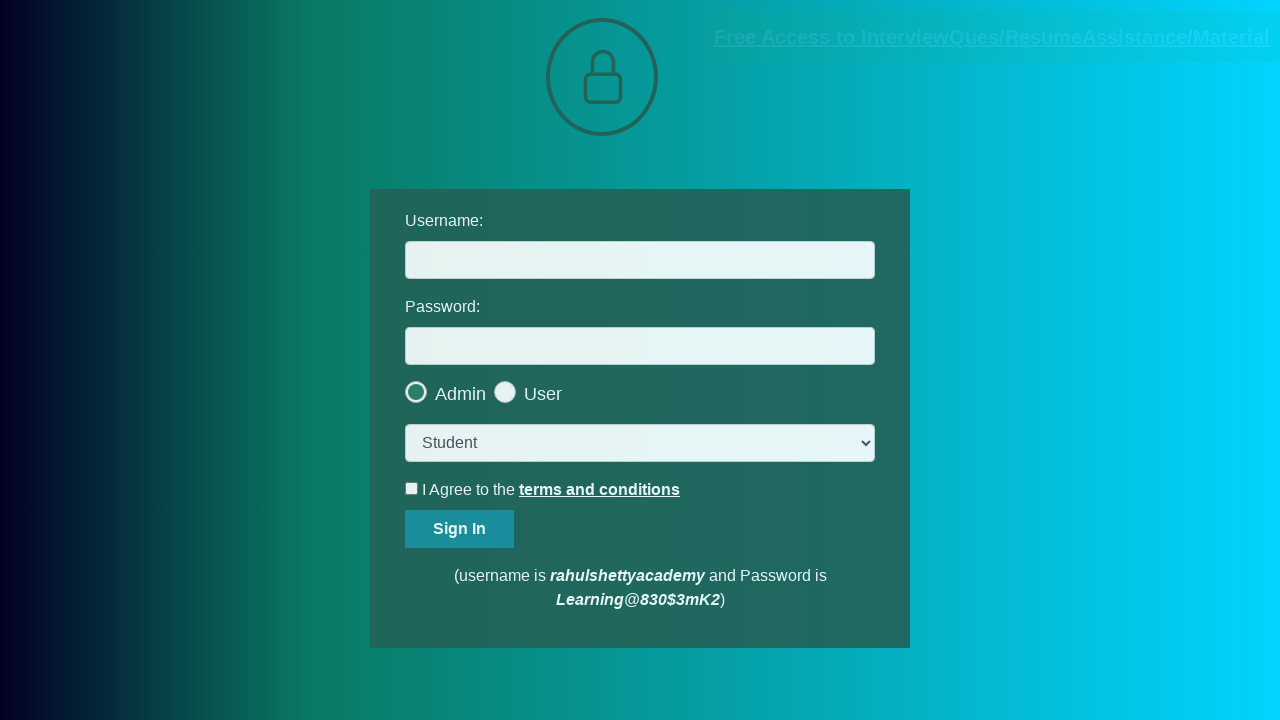

Selected 'consult' option from dropdown on select.form-control
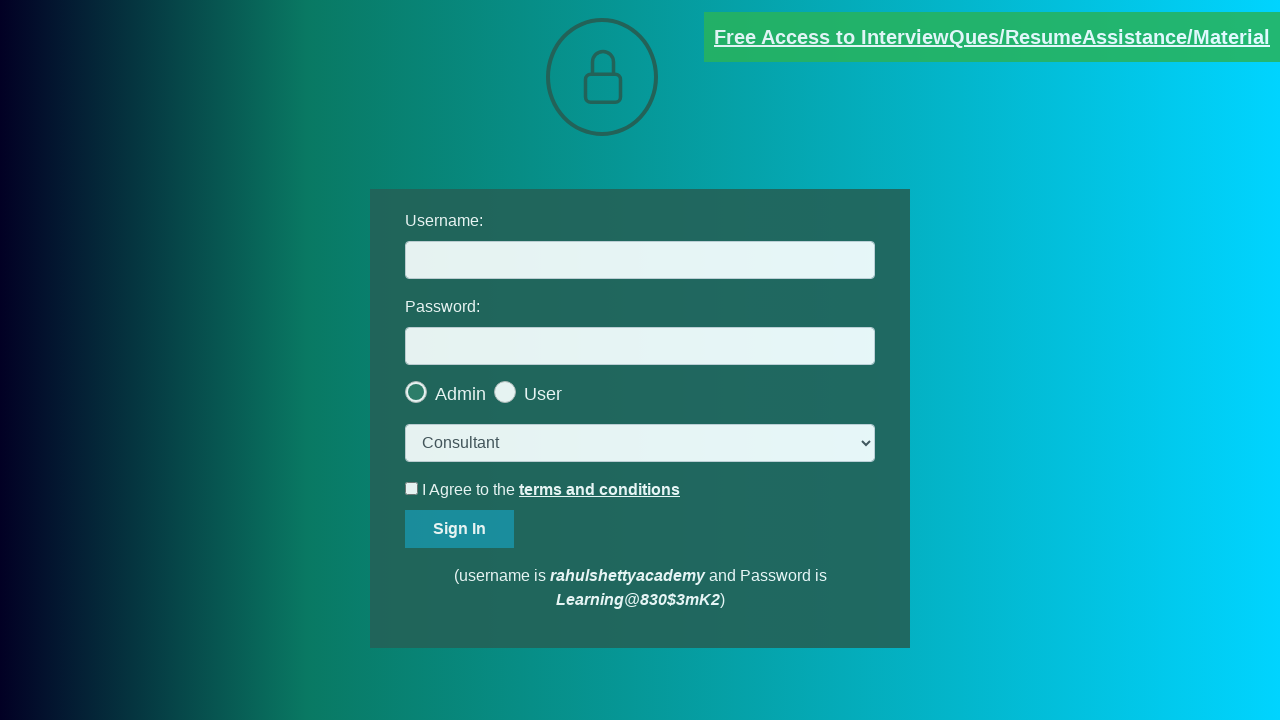

Clicked the second radio button (User option) at (543, 394) on .radiotextsty >> nth=1
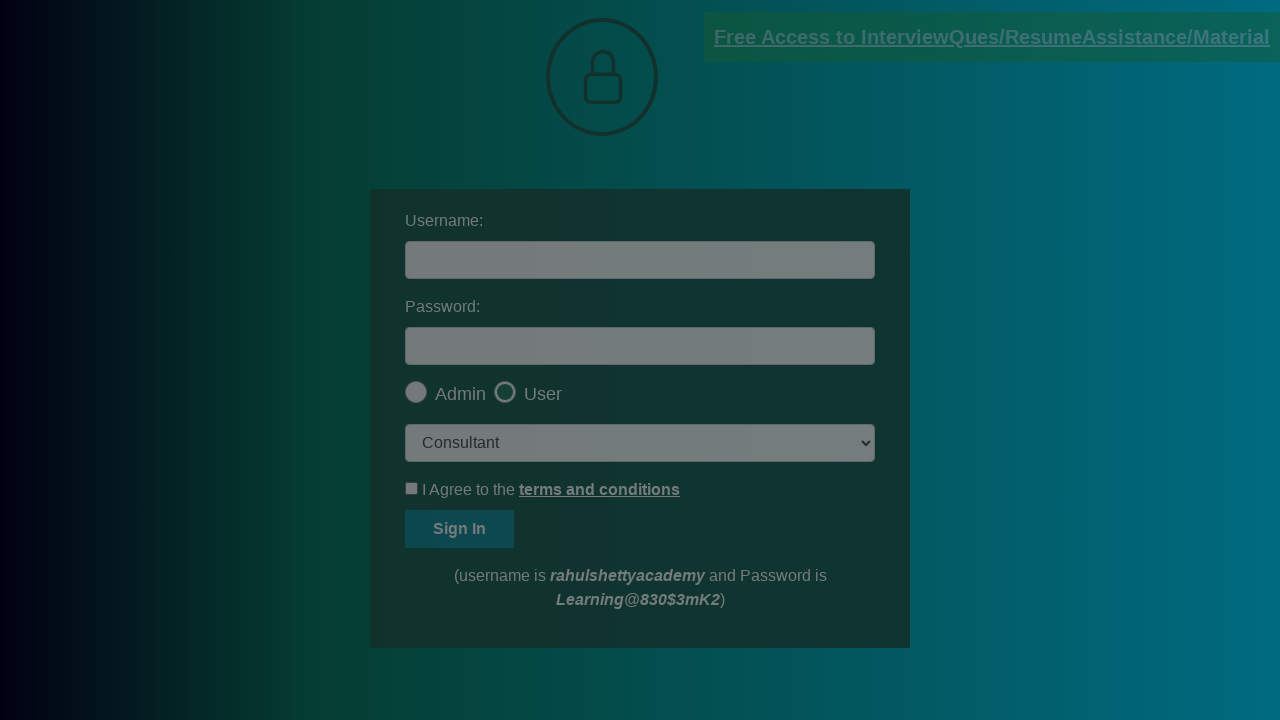

Clicked OK button on popup at (698, 144) on #okayBtn
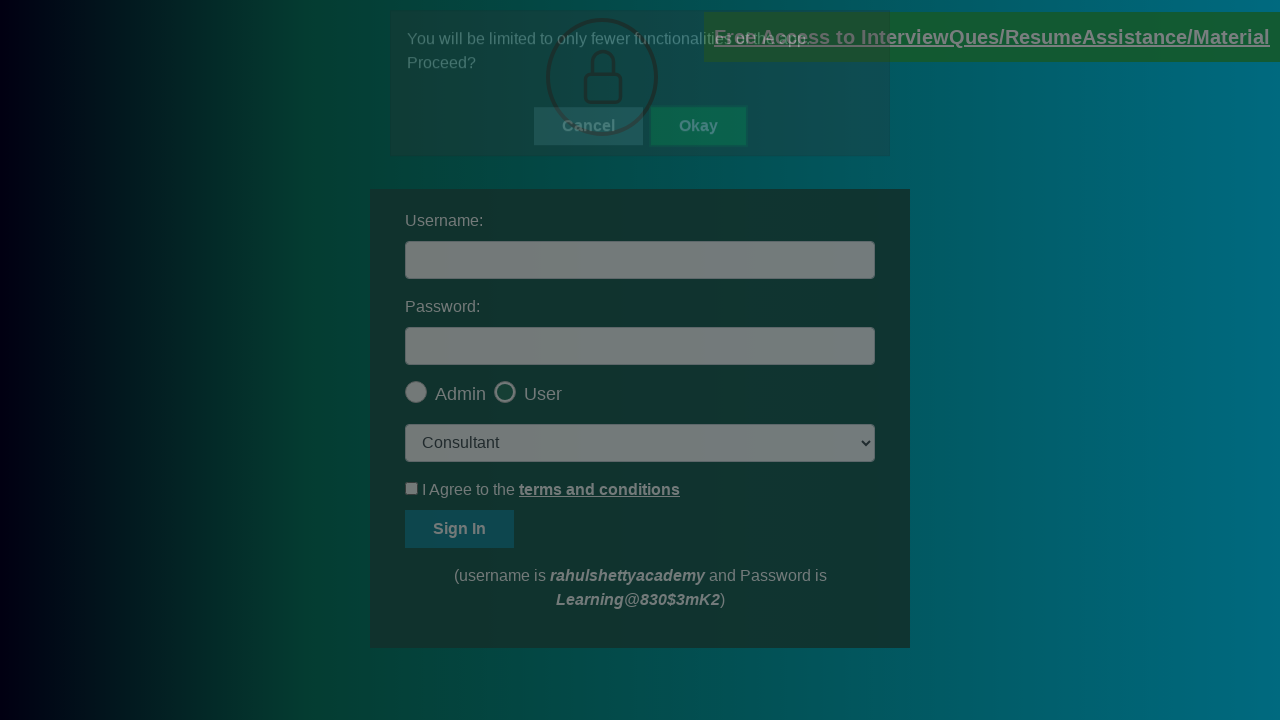

Checked the terms checkbox at (412, 488) on #terms
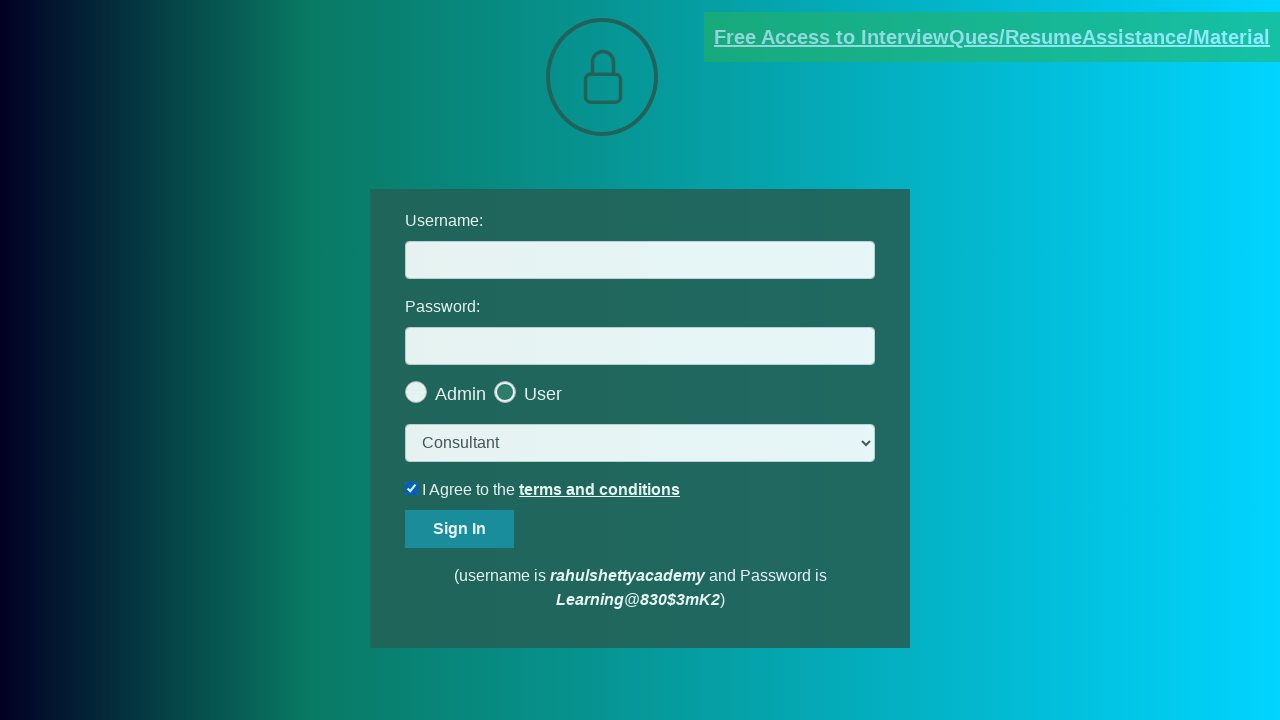

Unchecked the terms checkbox at (412, 488) on #terms
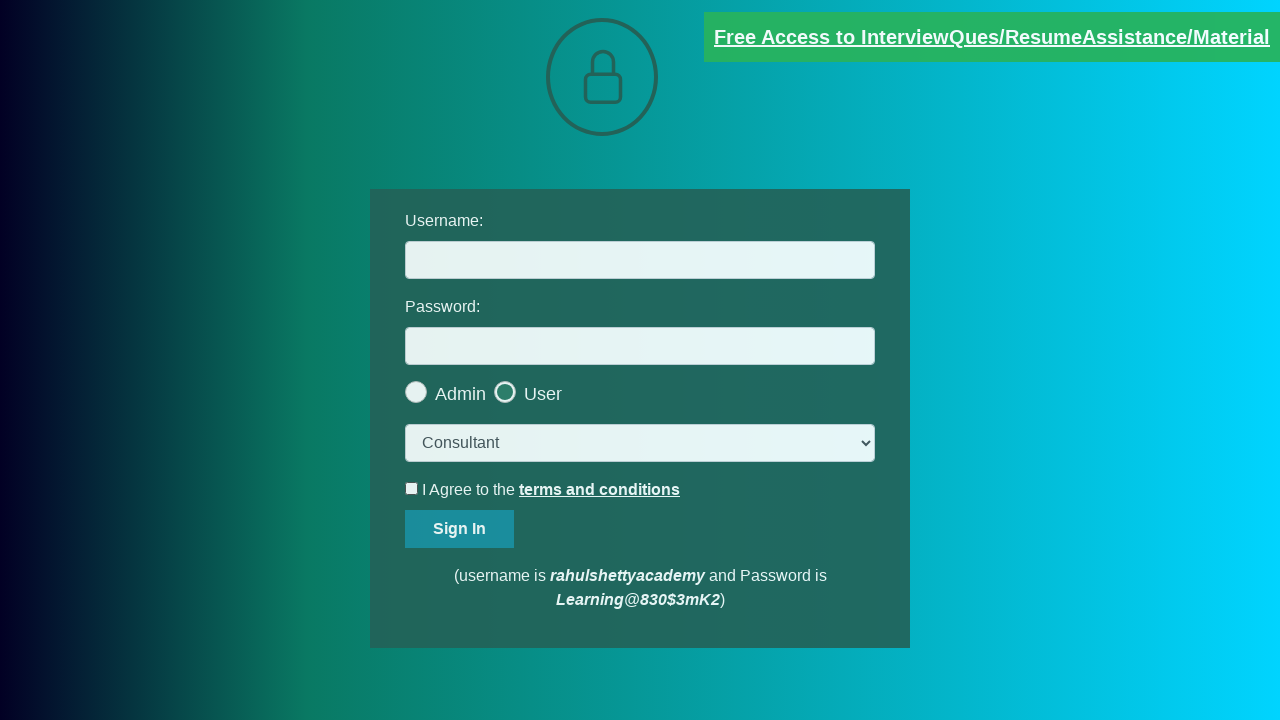

Verified document request link is present and visible
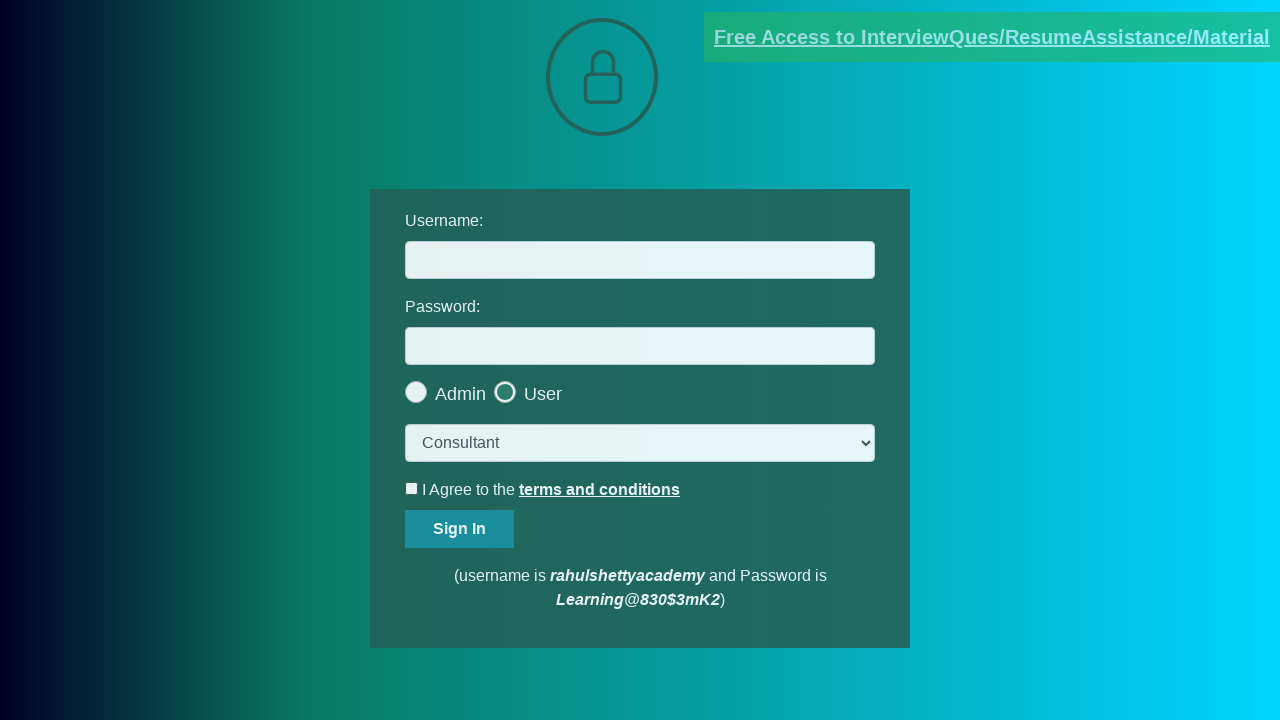

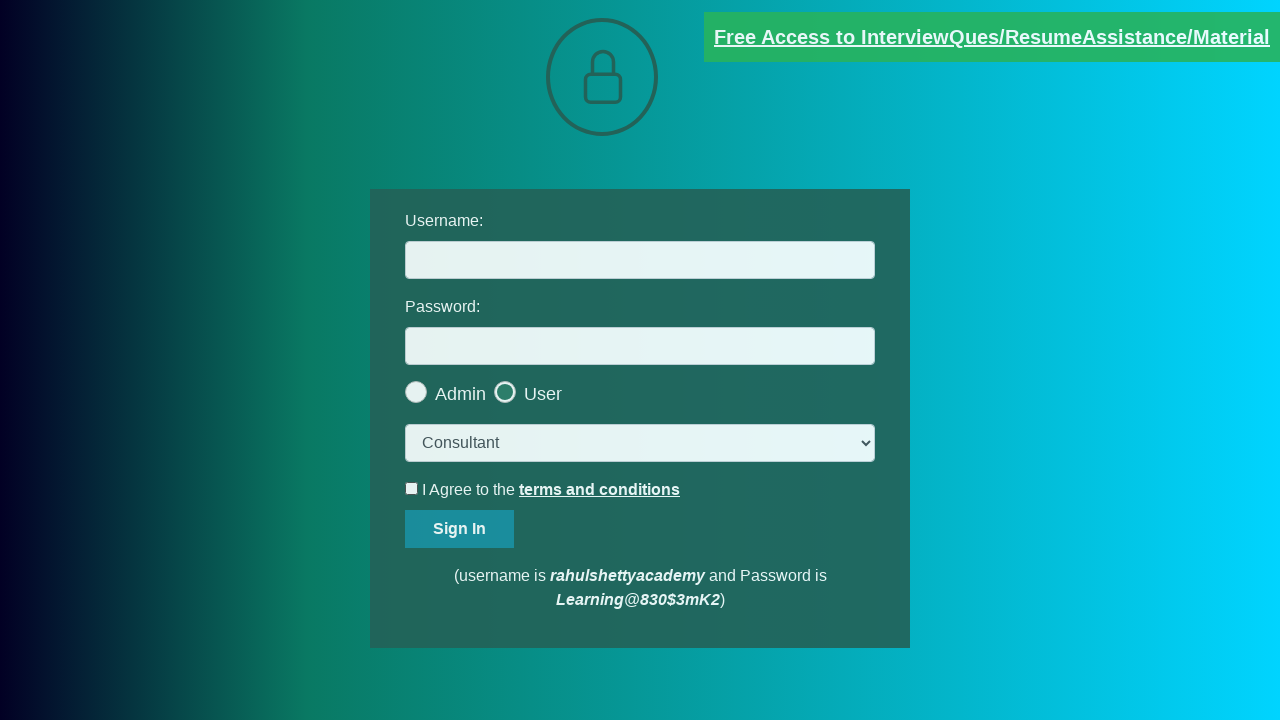